Tests element visibility (isDisplayed) on a basic form page, hovers over an image element, and fills in form fields including email input, textarea, and clicking a radio button.

Starting URL: https://automationfc.github.io/basic-form/index.html

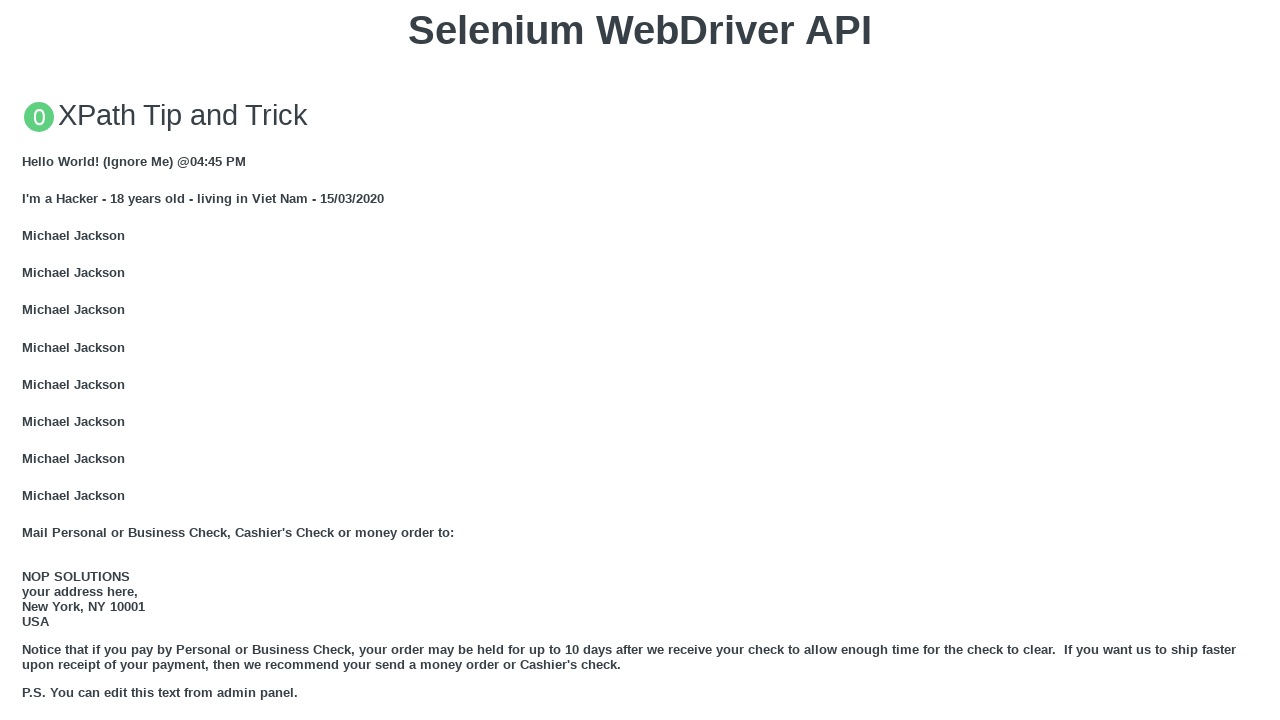

Waited for email input field to be visible
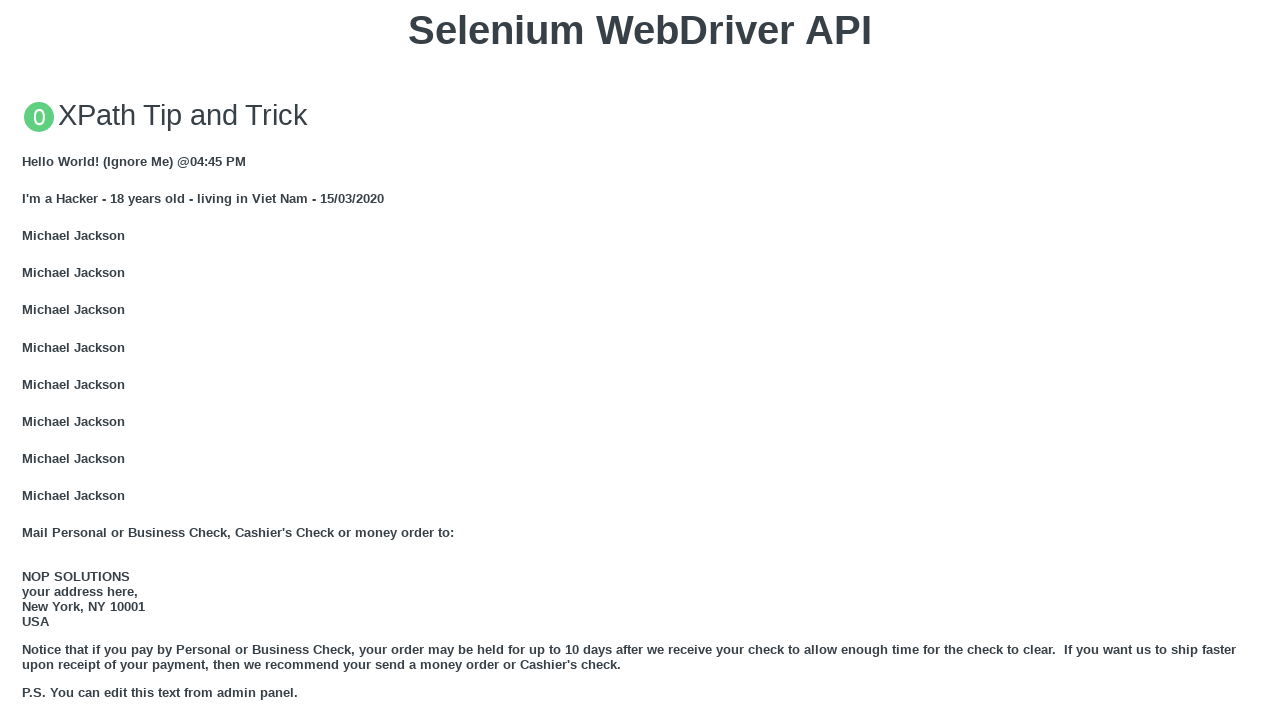

Waited for under 18 radio button to be visible
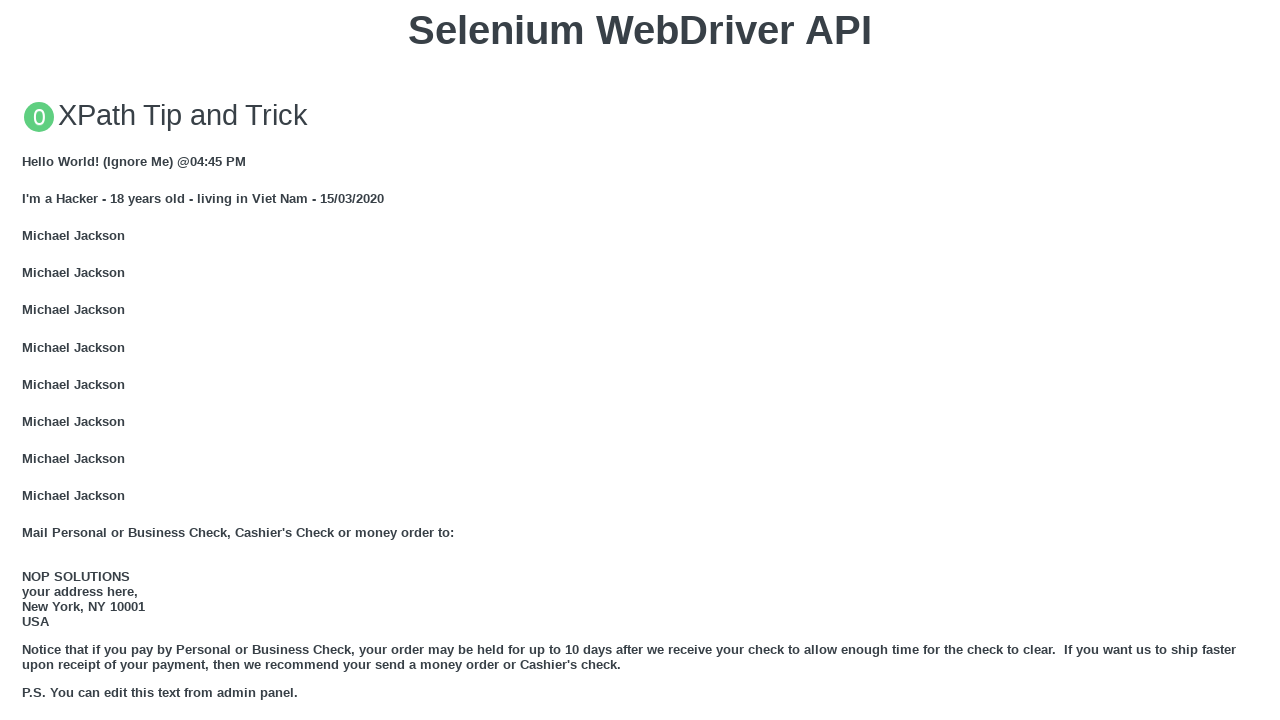

Waited for education textarea to be visible
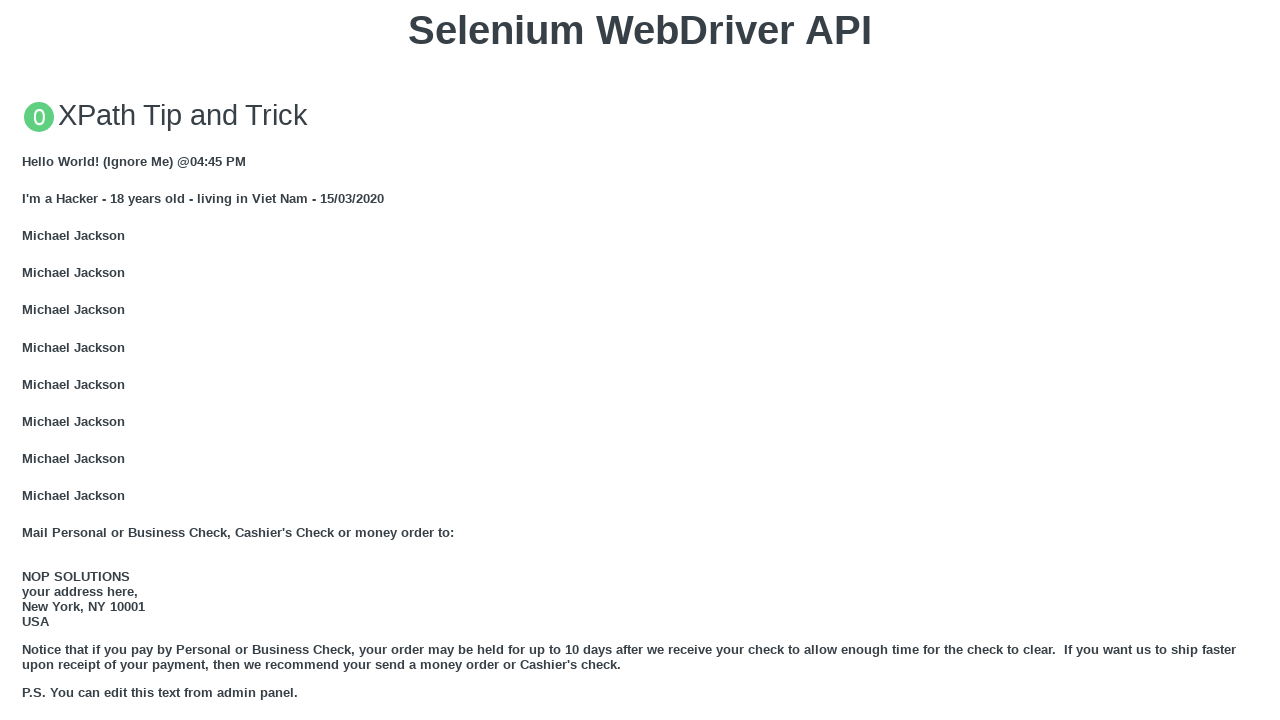

Hovered over User Avatar 05 image element at (642, 360) on xpath=//div[@class='figure']//img[@alt='User Avatar 05']
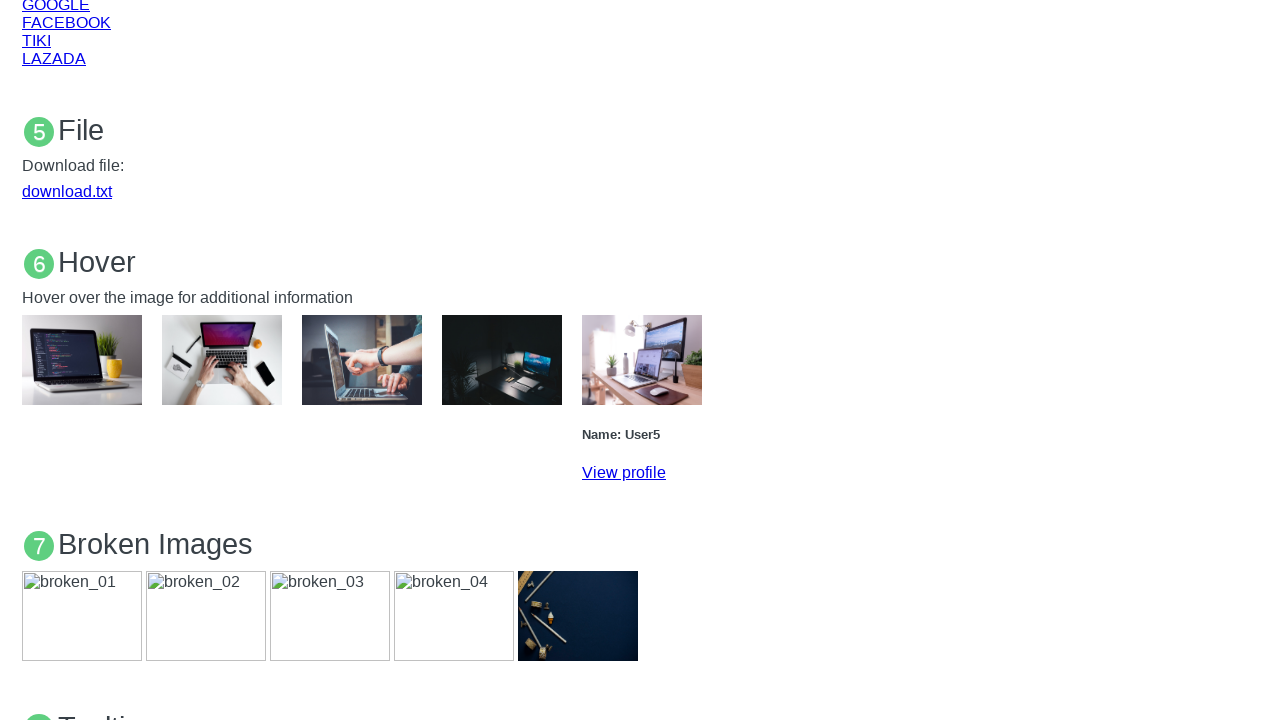

Filled email input field with 'Automation Testing' on input#mail
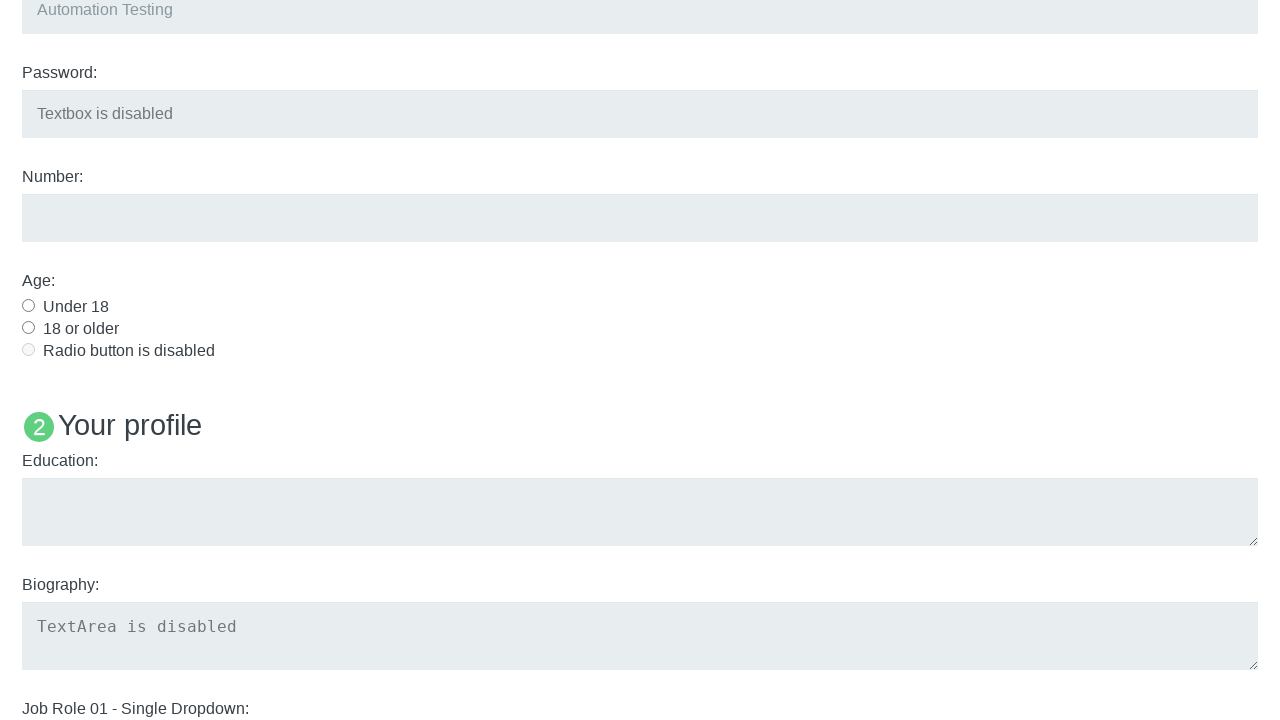

Filled education textarea with 'Automation Testing' on textarea#edu
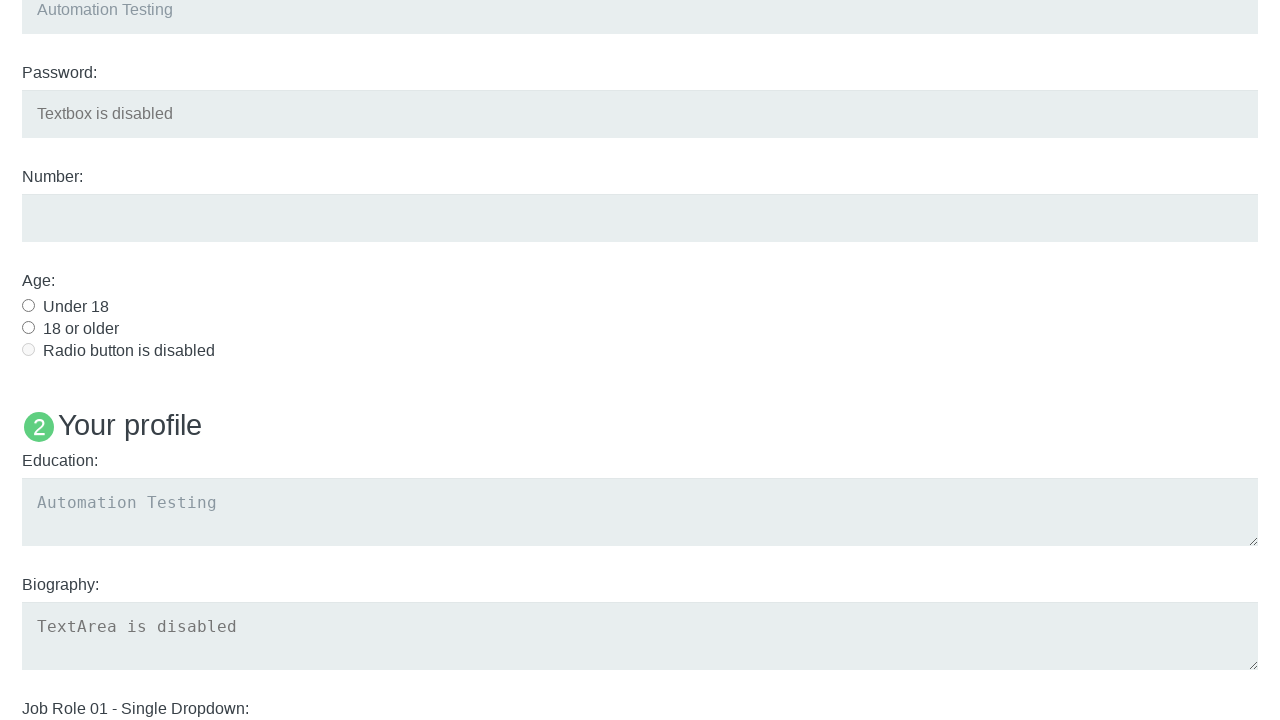

Clicked the under 18 radio button at (28, 305) on input#under_18
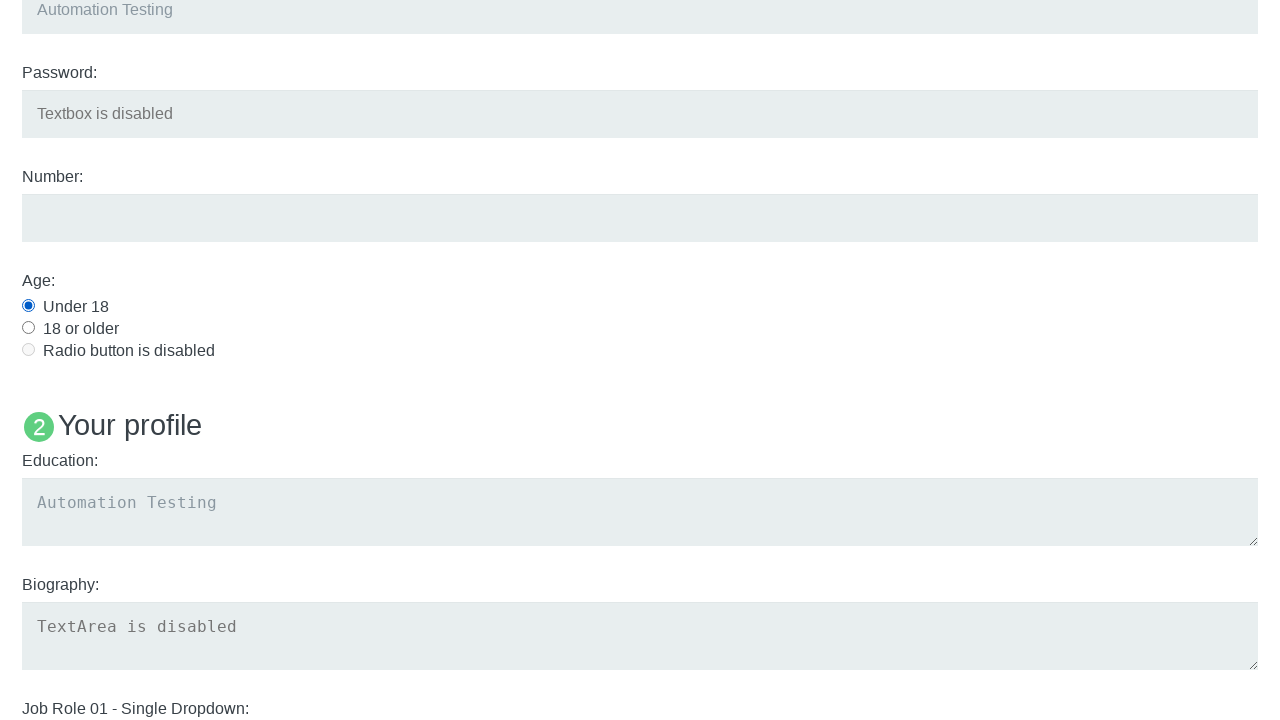

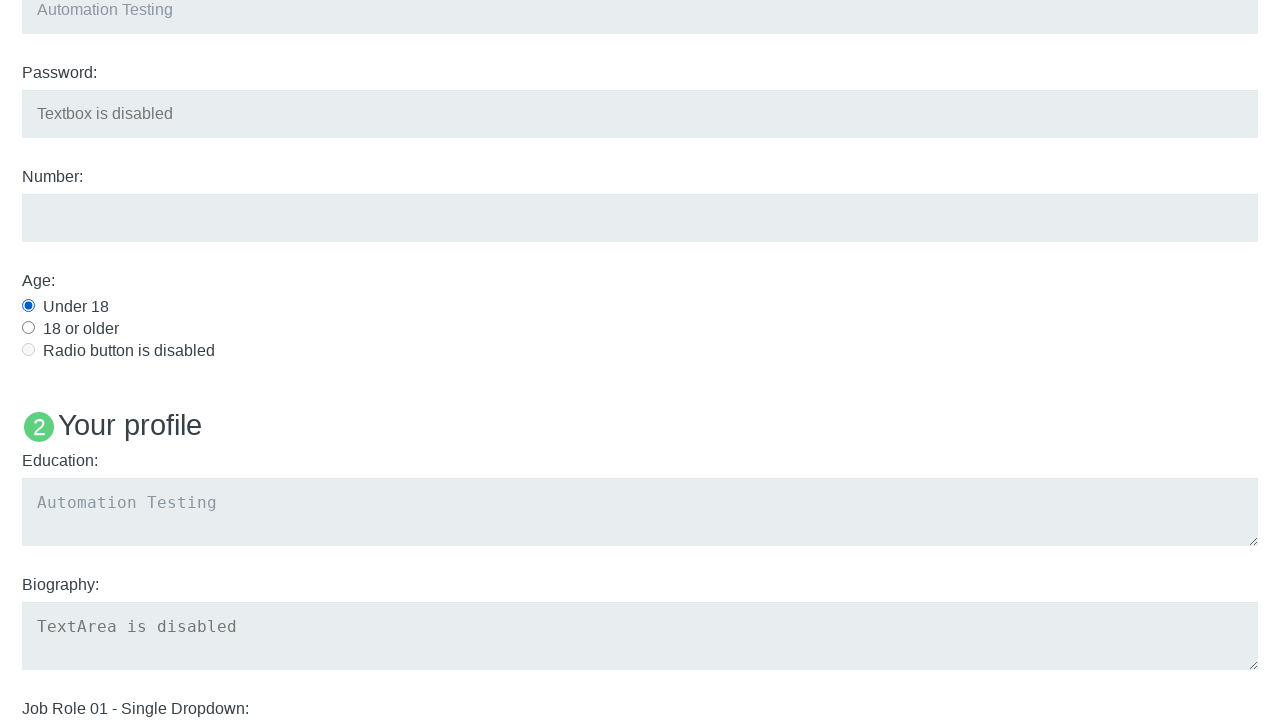